Navigates to VyTrack website and clicks the LOGIN link to verify it leads to the login page

Starting URL: https://vytrack.com/

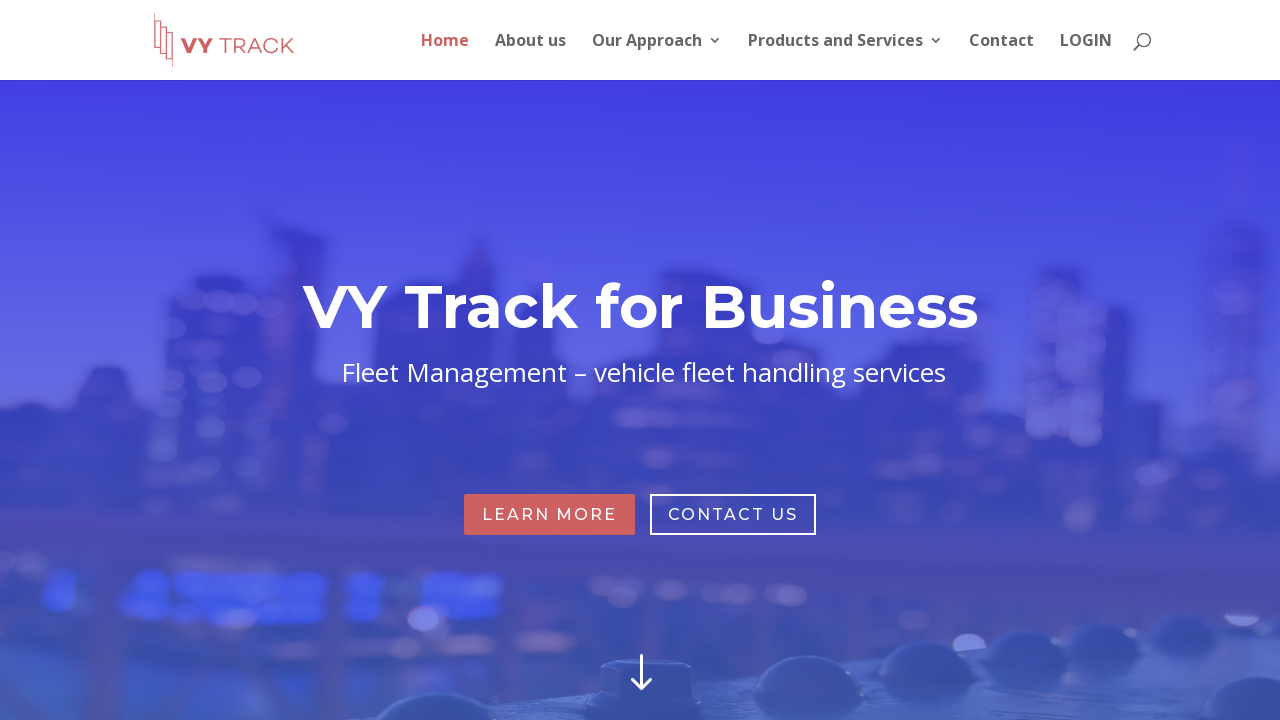

Navigated to VyTrack website
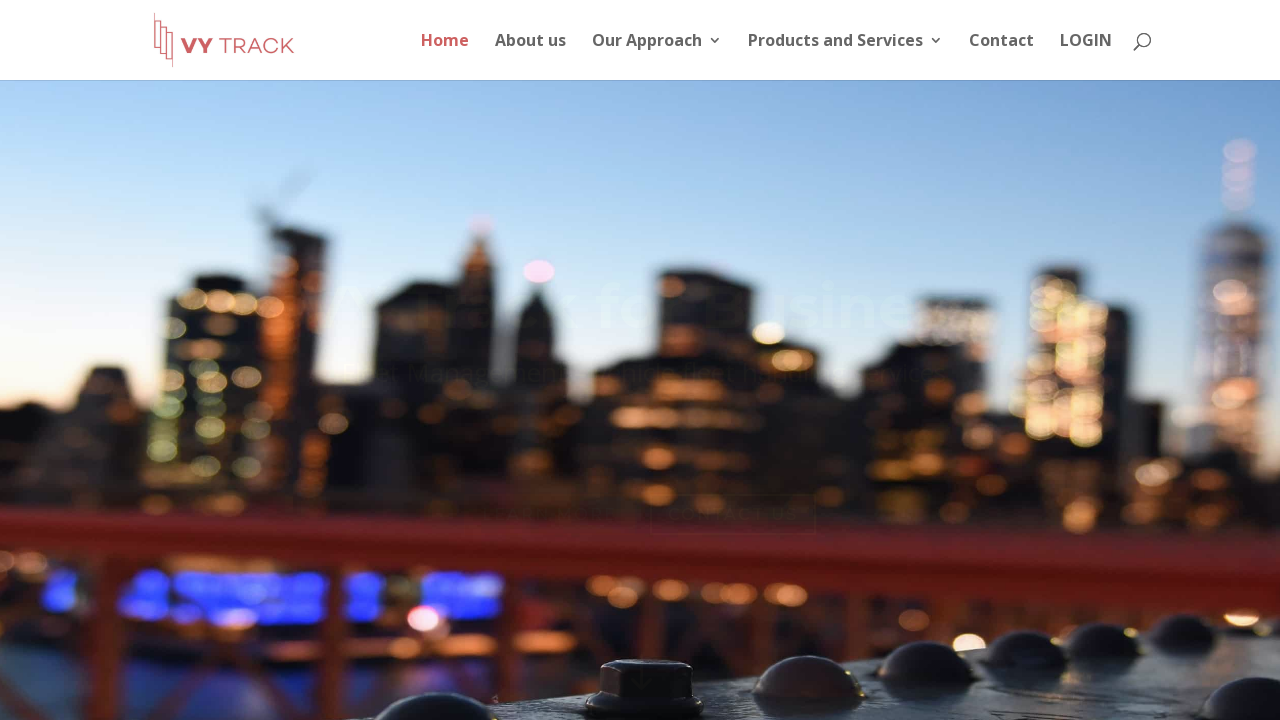

Clicked LOGIN link at (1086, 56) on a:text('LOGIN')
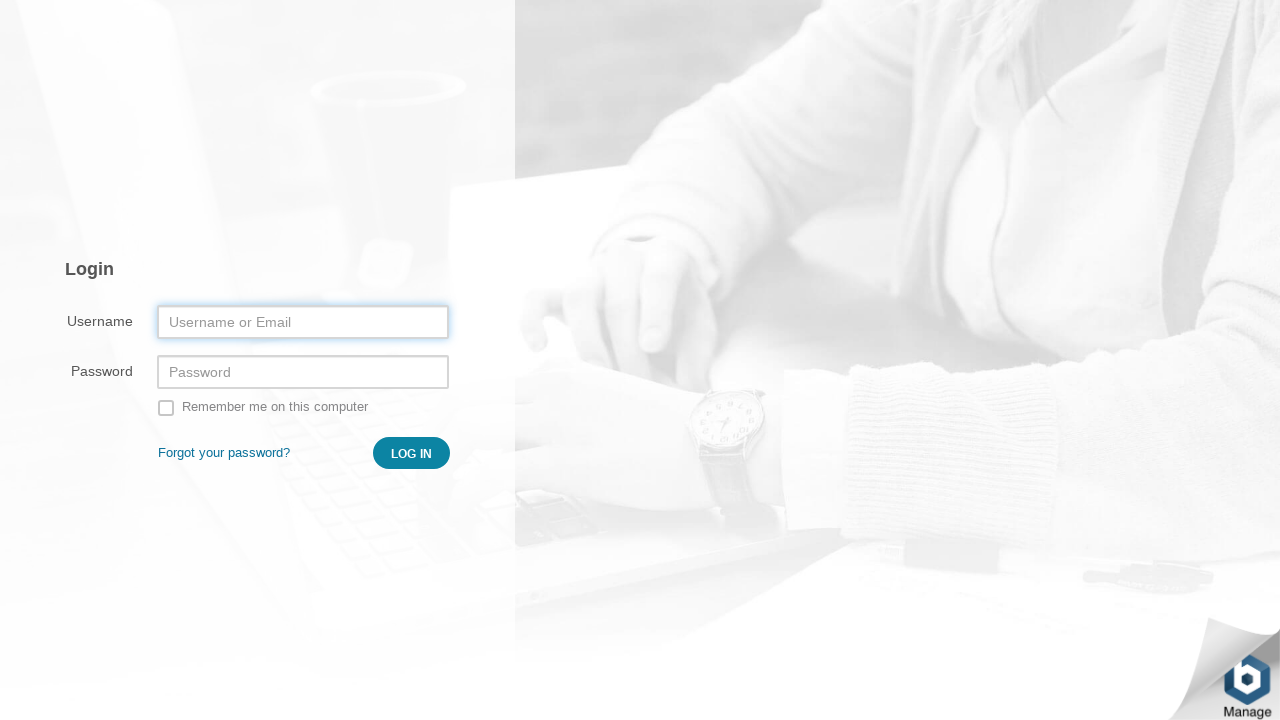

Login page loaded
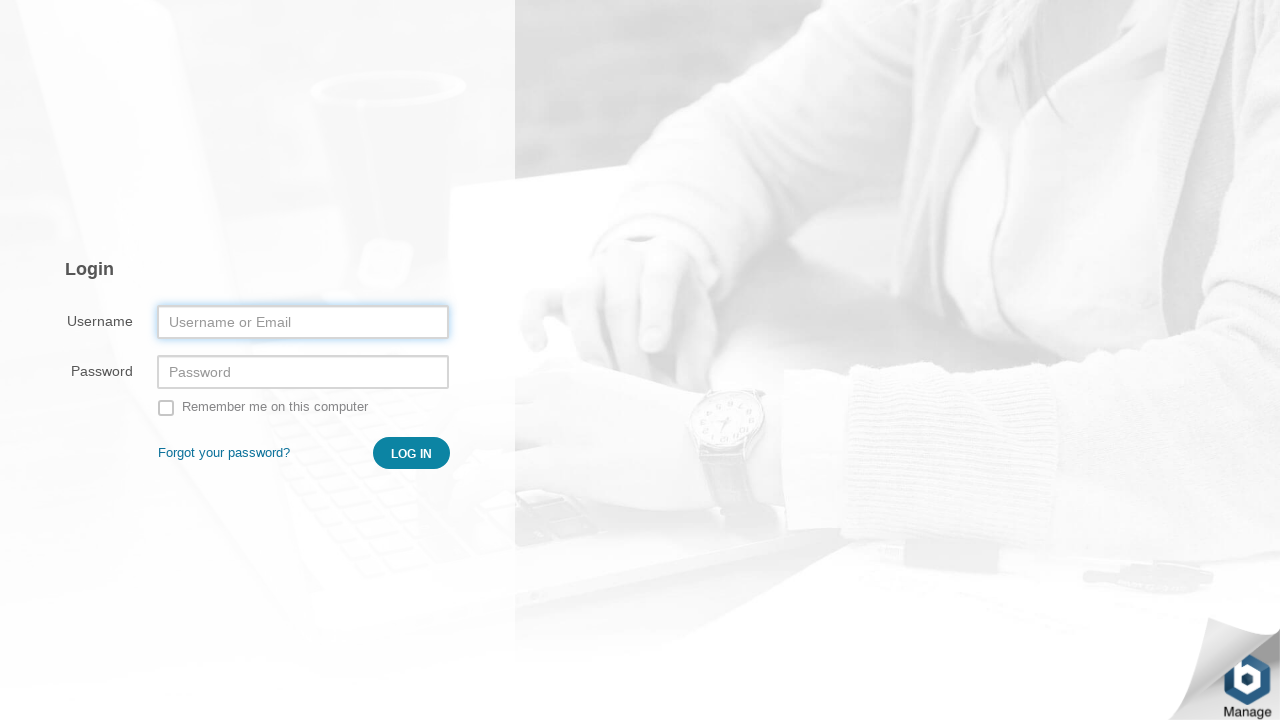

Verified page title contains 'Login': Login
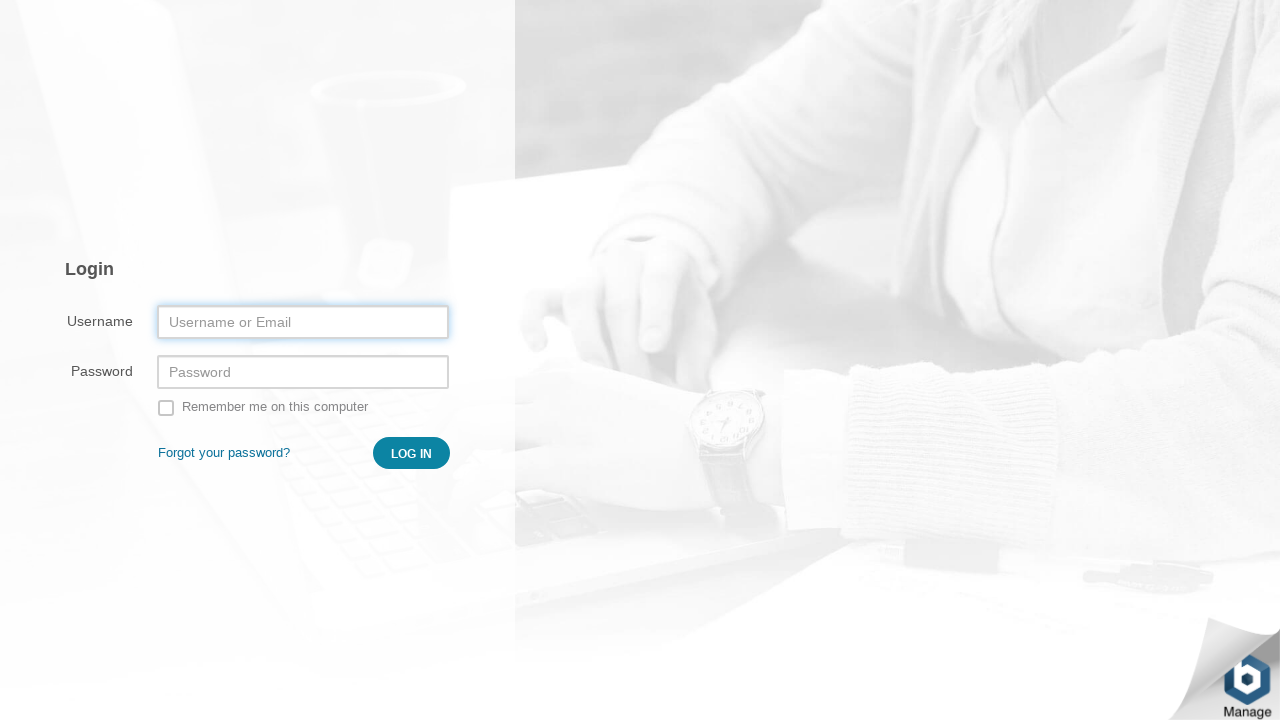

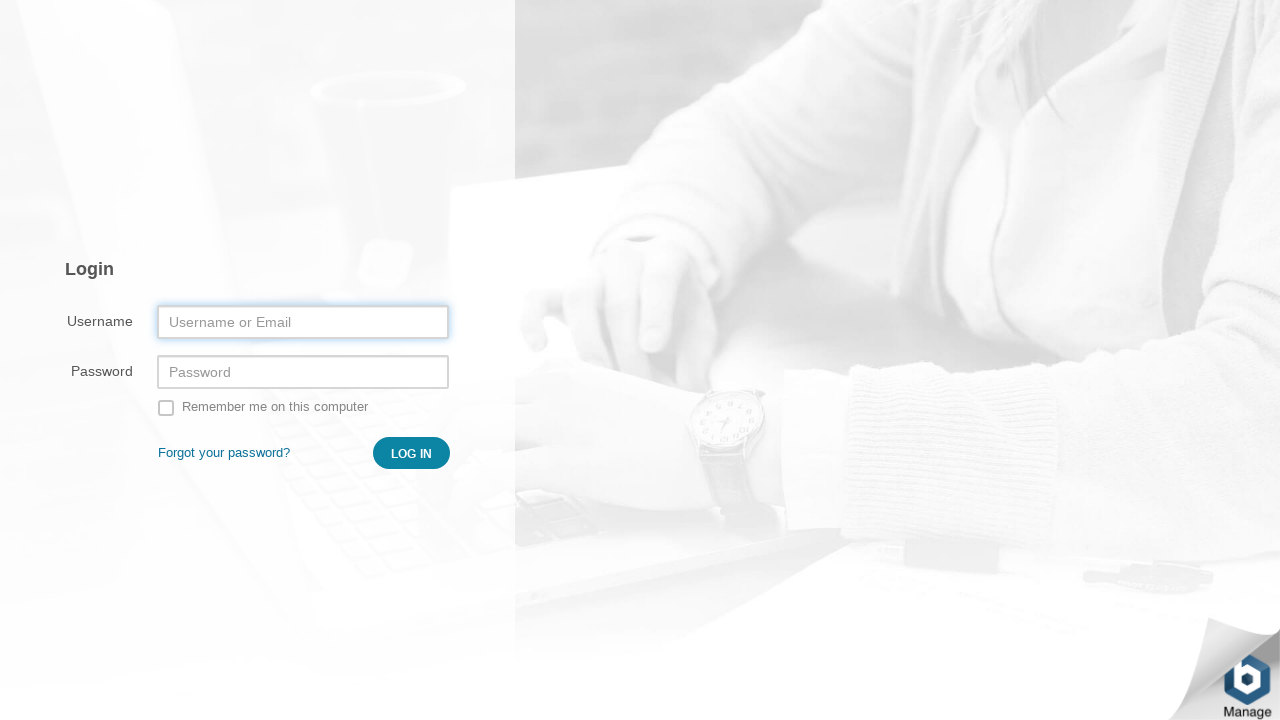